Navigates to an automation practice page and verifies that a link containing 'soapui' in its href exists on the page

Starting URL: https://rahulshettyacademy.com/AutomationPractice/

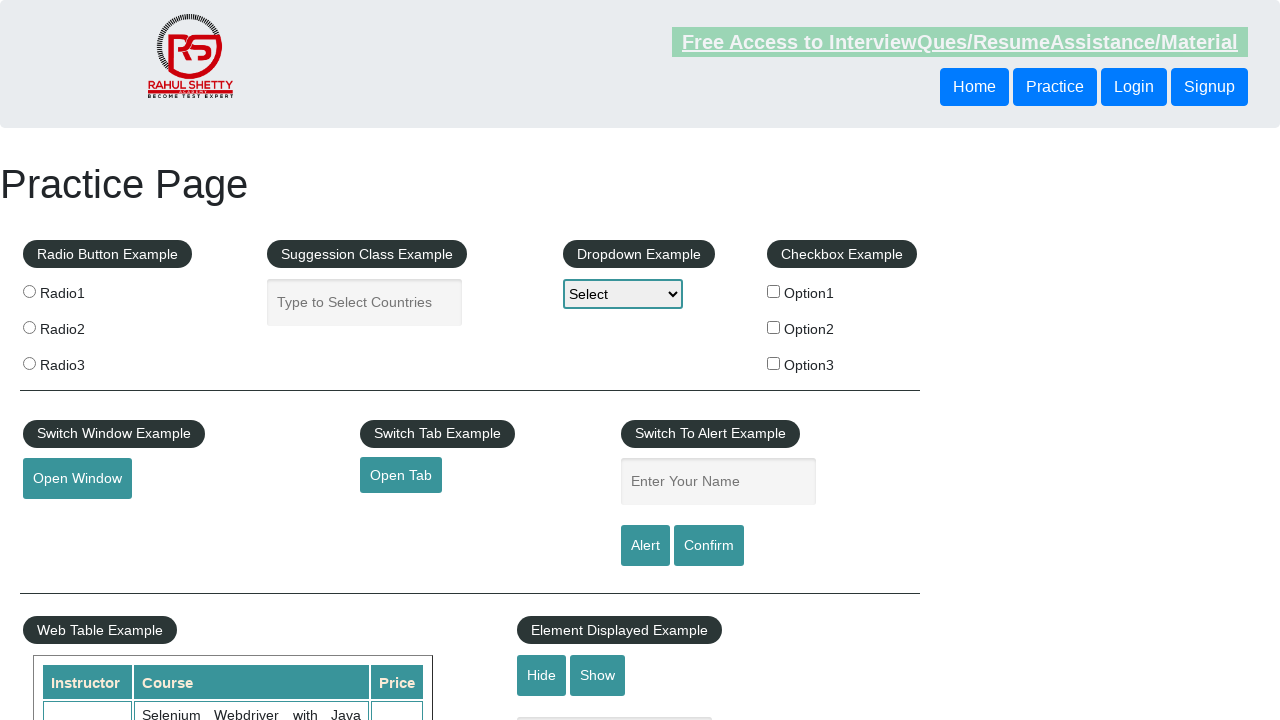

Located link element with 'soapui' in href attribute
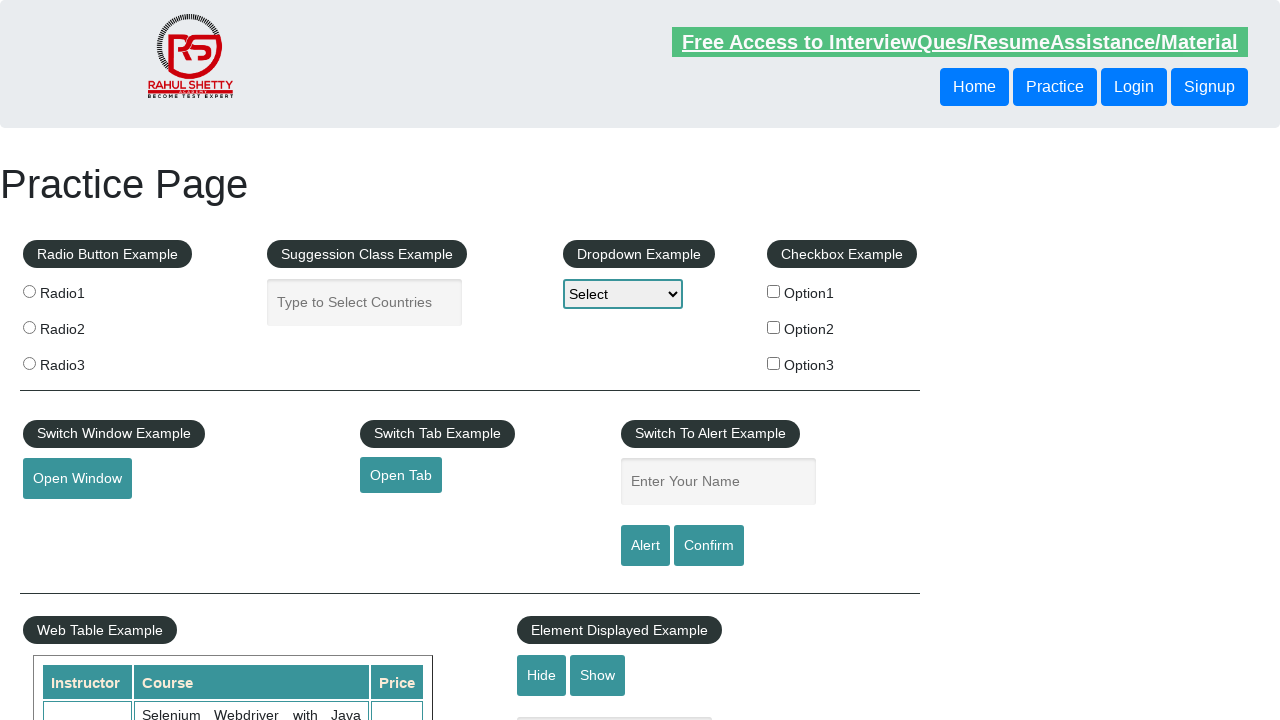

Verified that the 'soapui' link is visible on the page
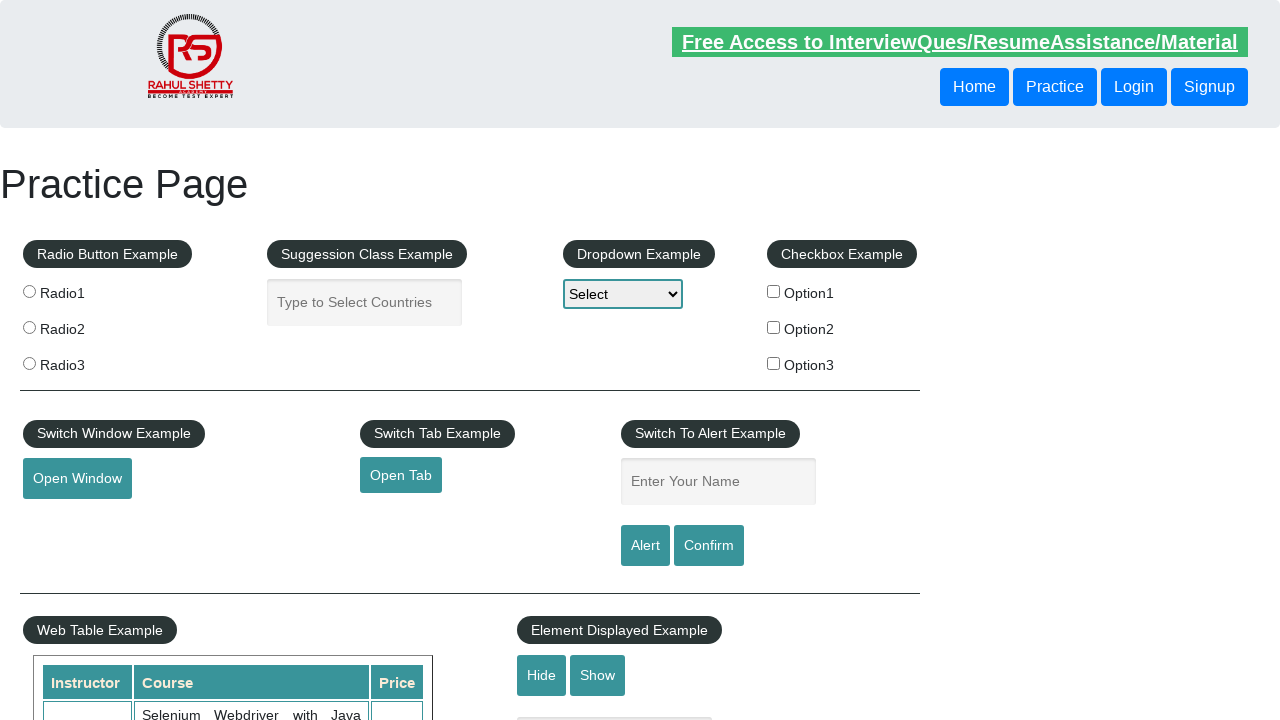

Retrieved href attribute from 'soapui' link: https://www.soapui.org/
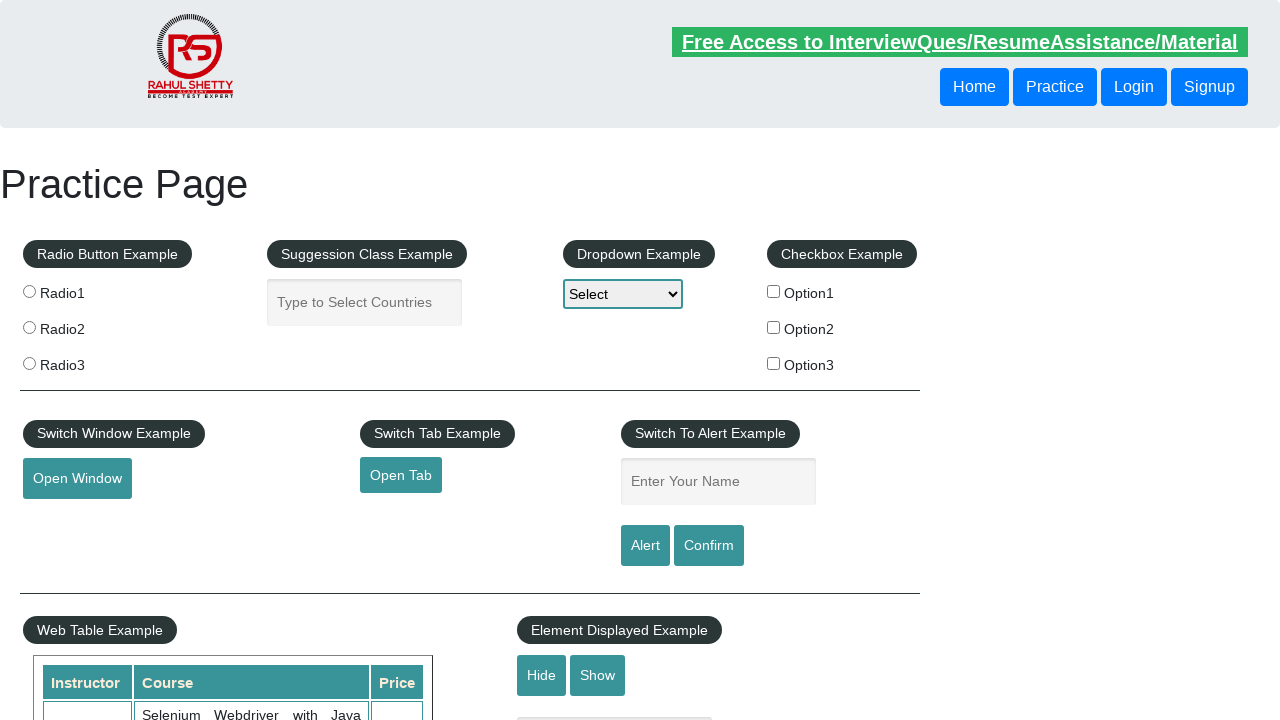

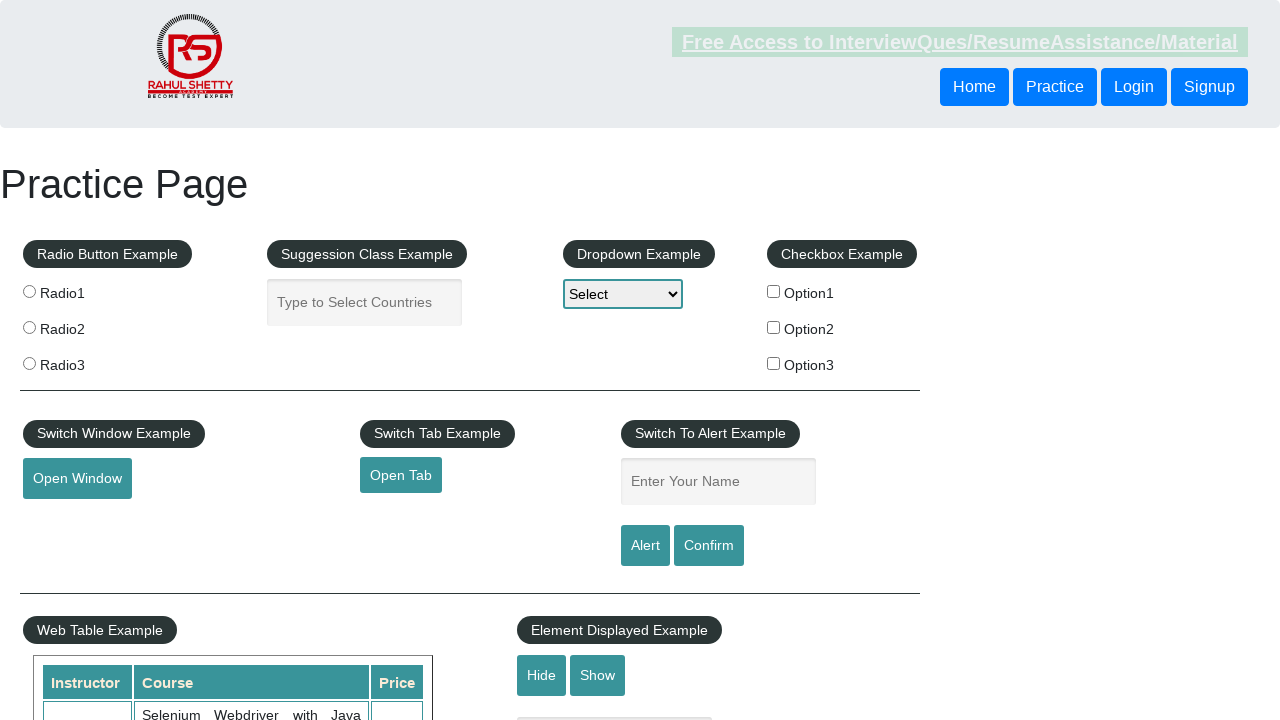